Tests various element selector methods including ID, name, class, tag, and link text, while verifying element properties and performing basic interactions

Starting URL: https://testeroprogramowania.github.io/selenium/basics.html

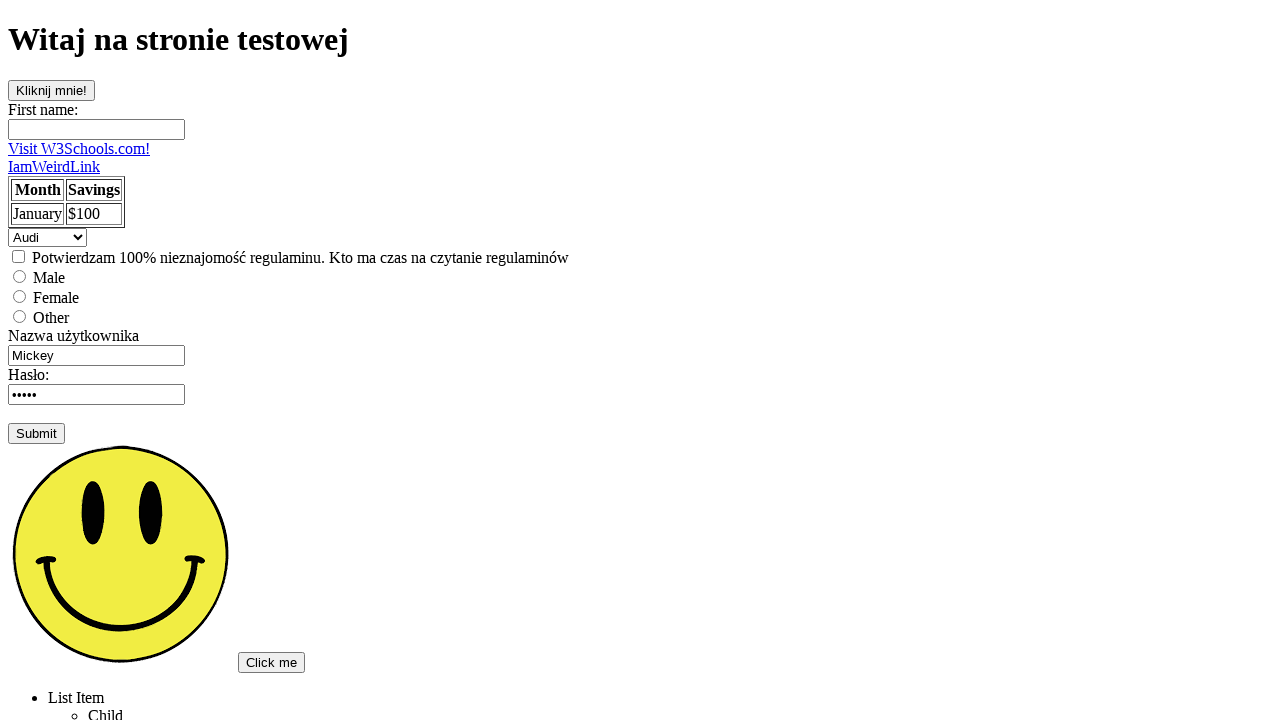

Navigated to the test page
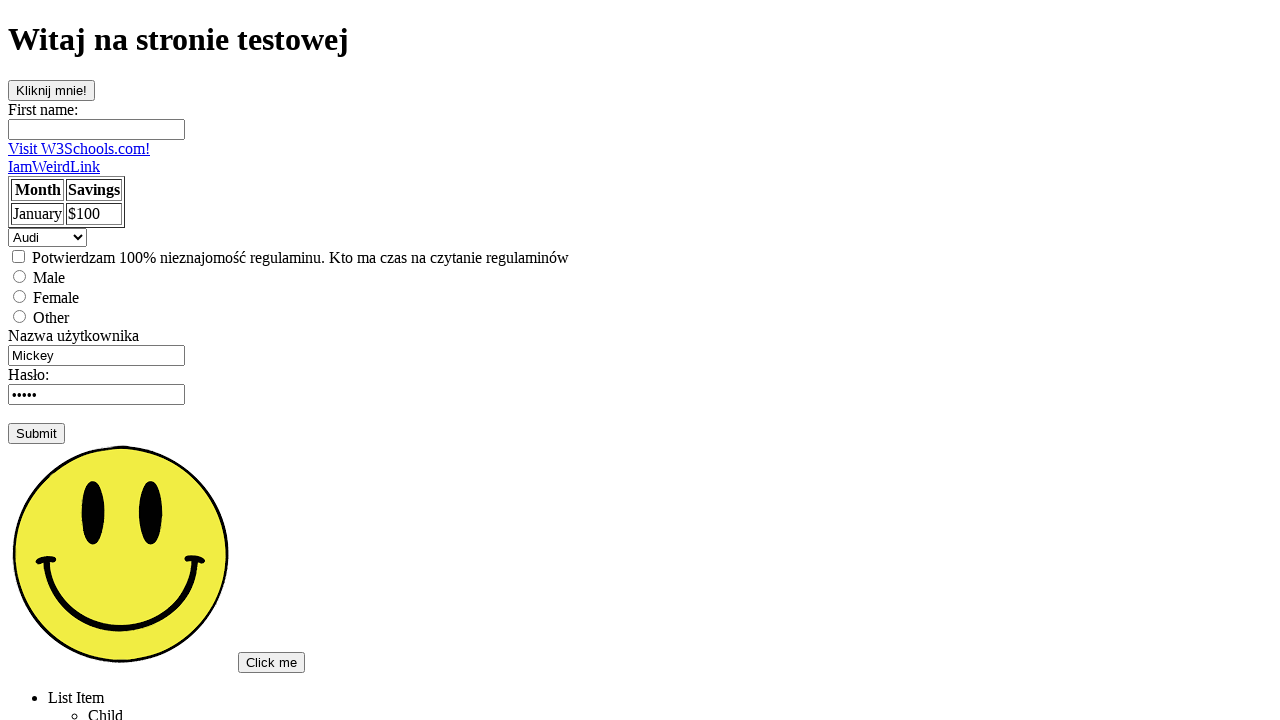

Located button element by ID '#clickOnMe'
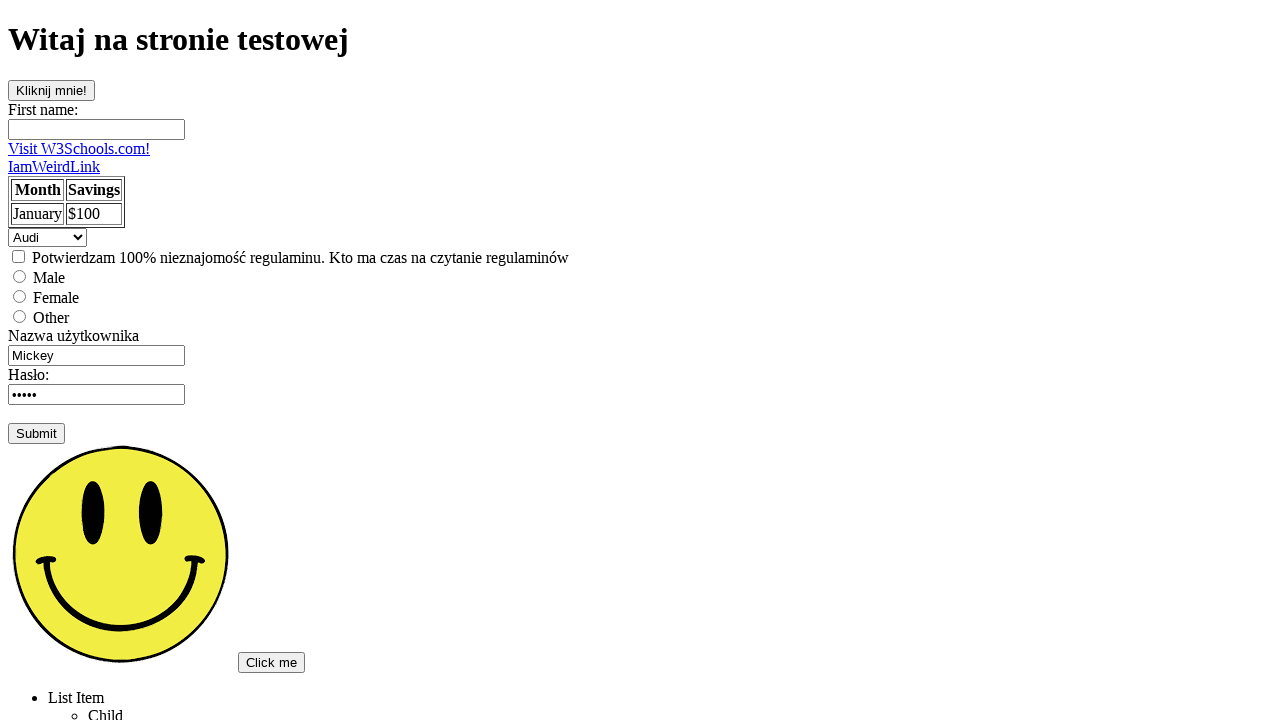

Verified button text content equals 'Kliknij mnie!'
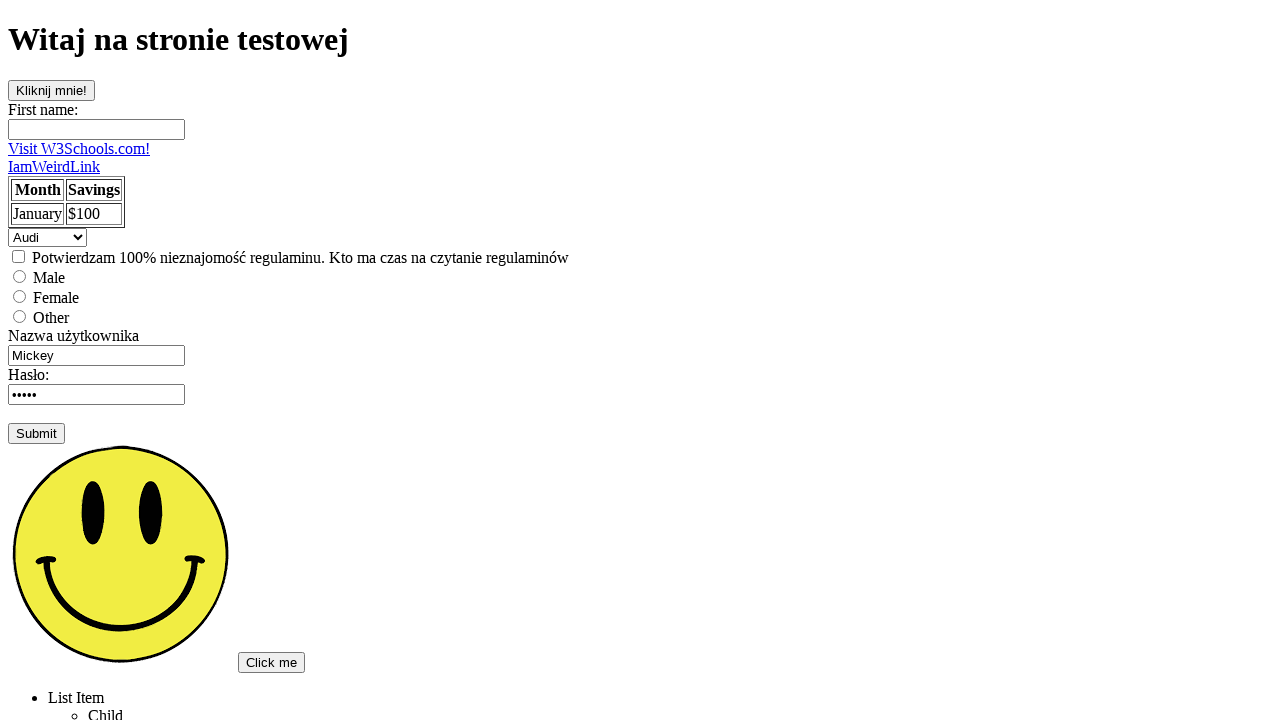

Located input element by name attribute 'fname'
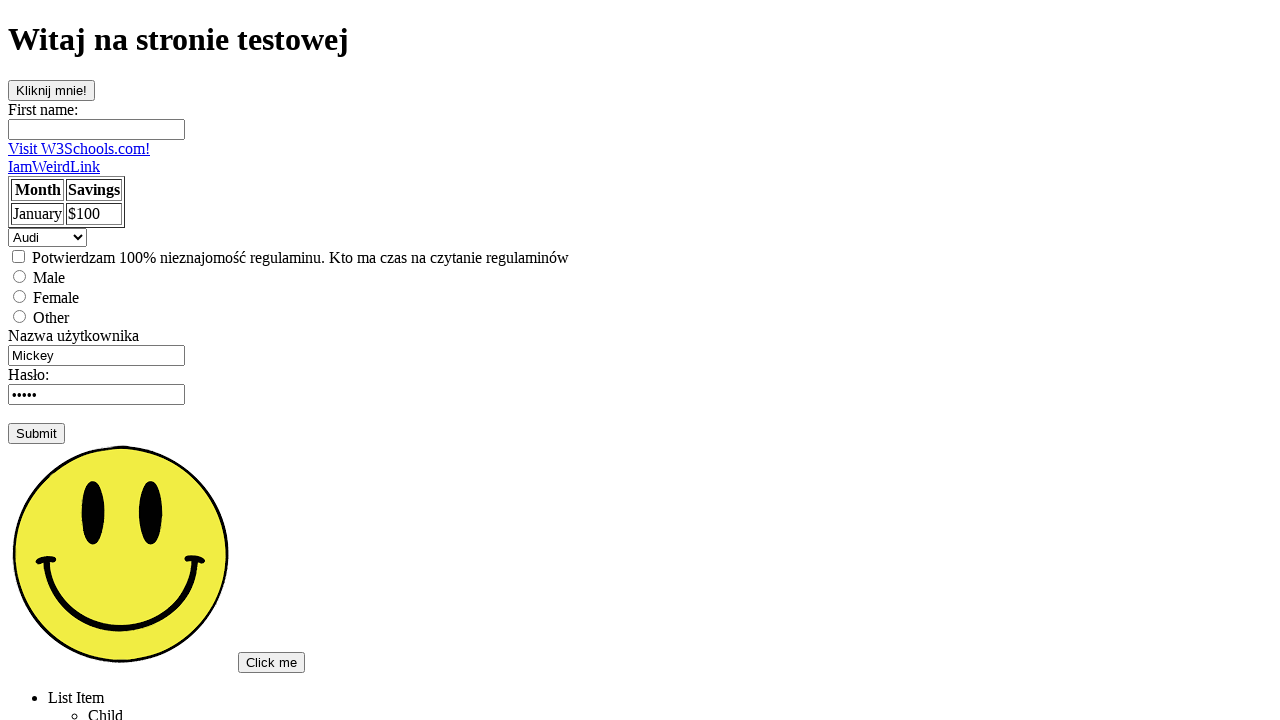

Located element by class name '.topSecret'
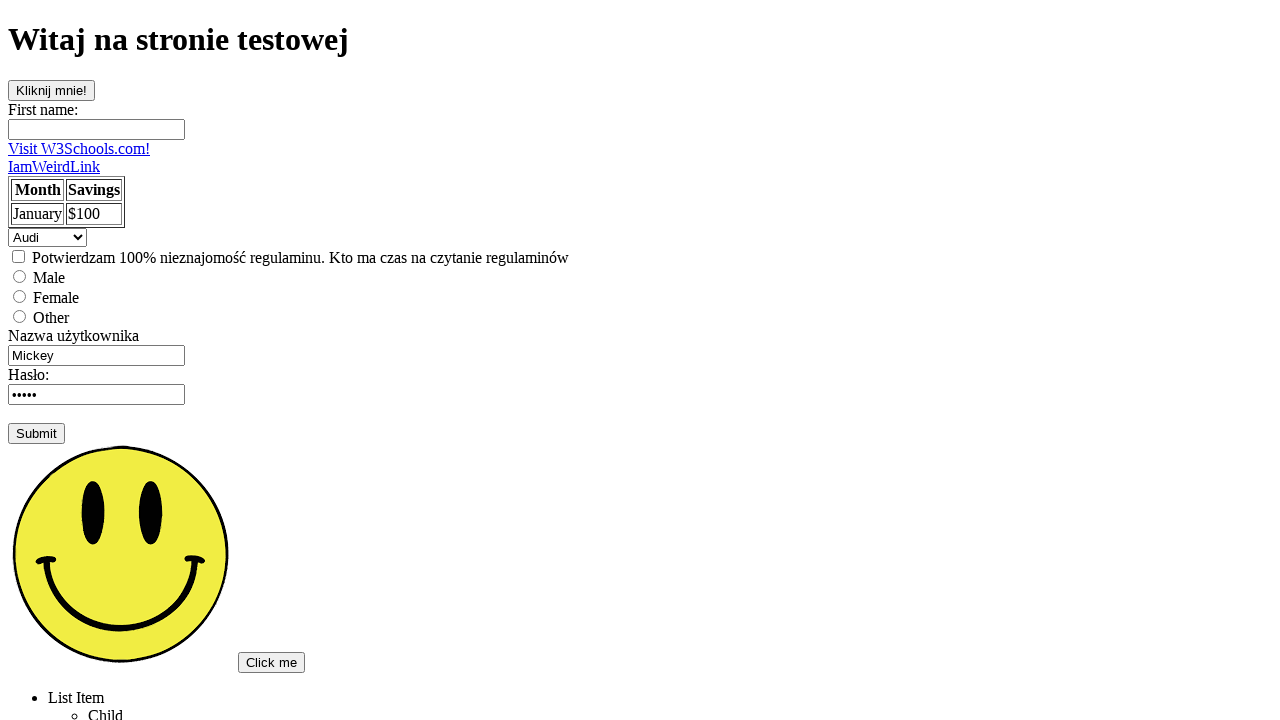

Verified that '.topSecret' element is not visible
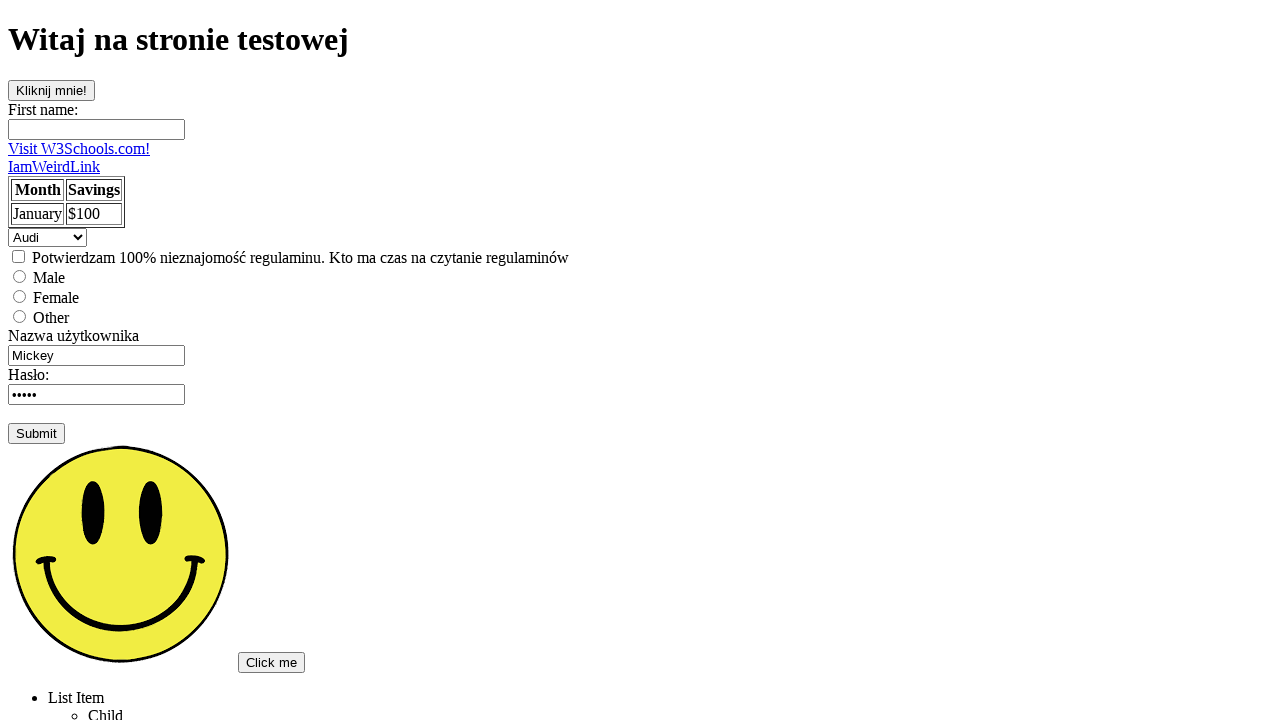

Located first input element by tag name
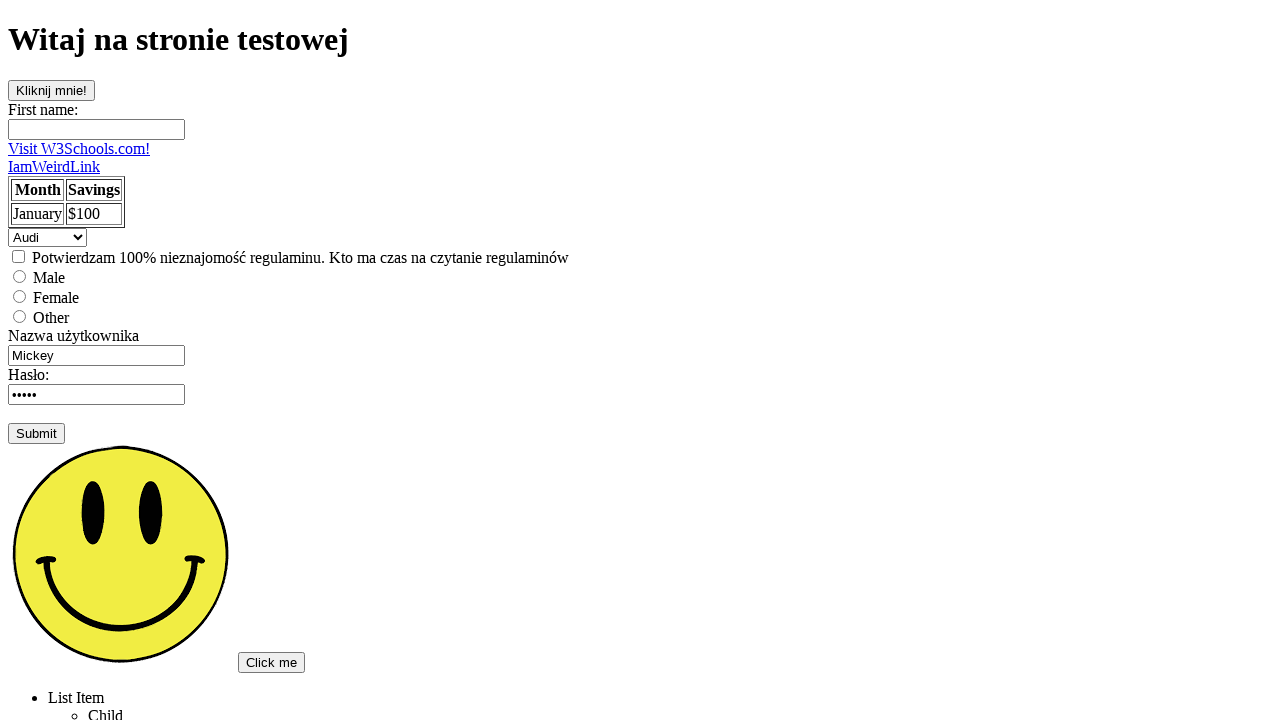

Filled first input element with 'Pierwszy znaleziony' on input >> nth=0
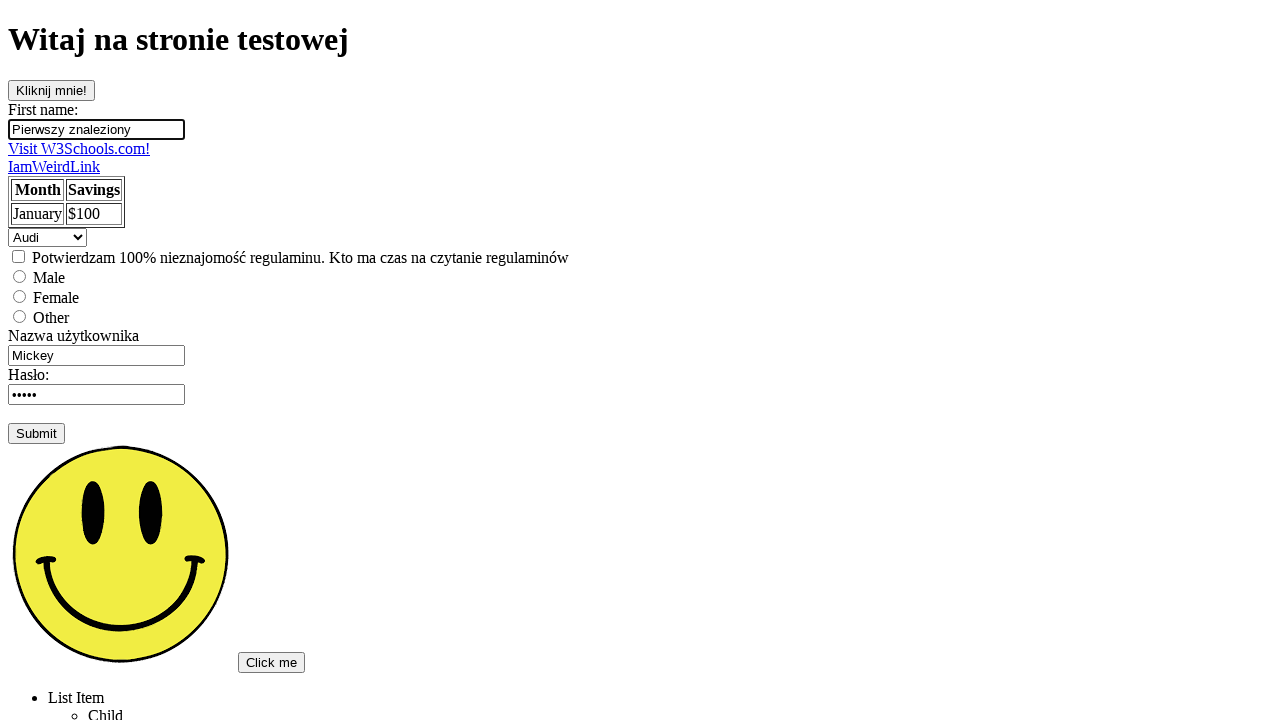

Counted all input elements on page: 8
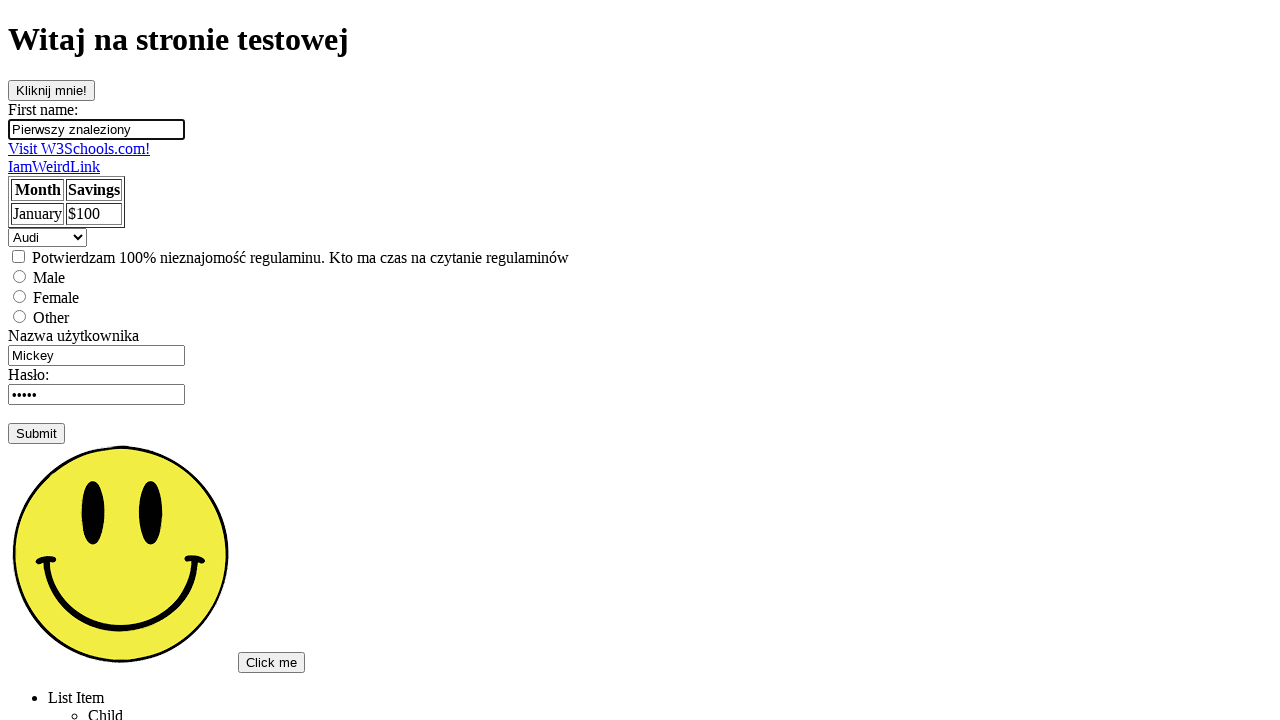

Printed input count: 8
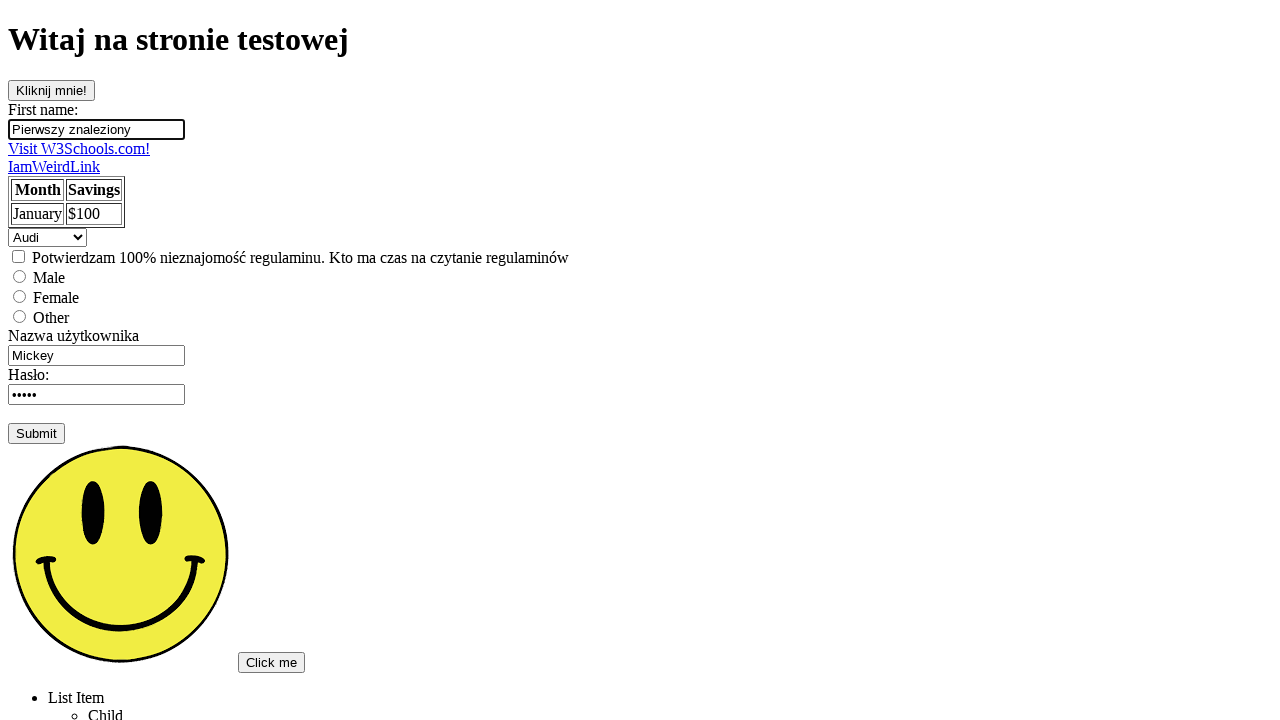

Located link element by exact text 'Visit W3Schools.com!'
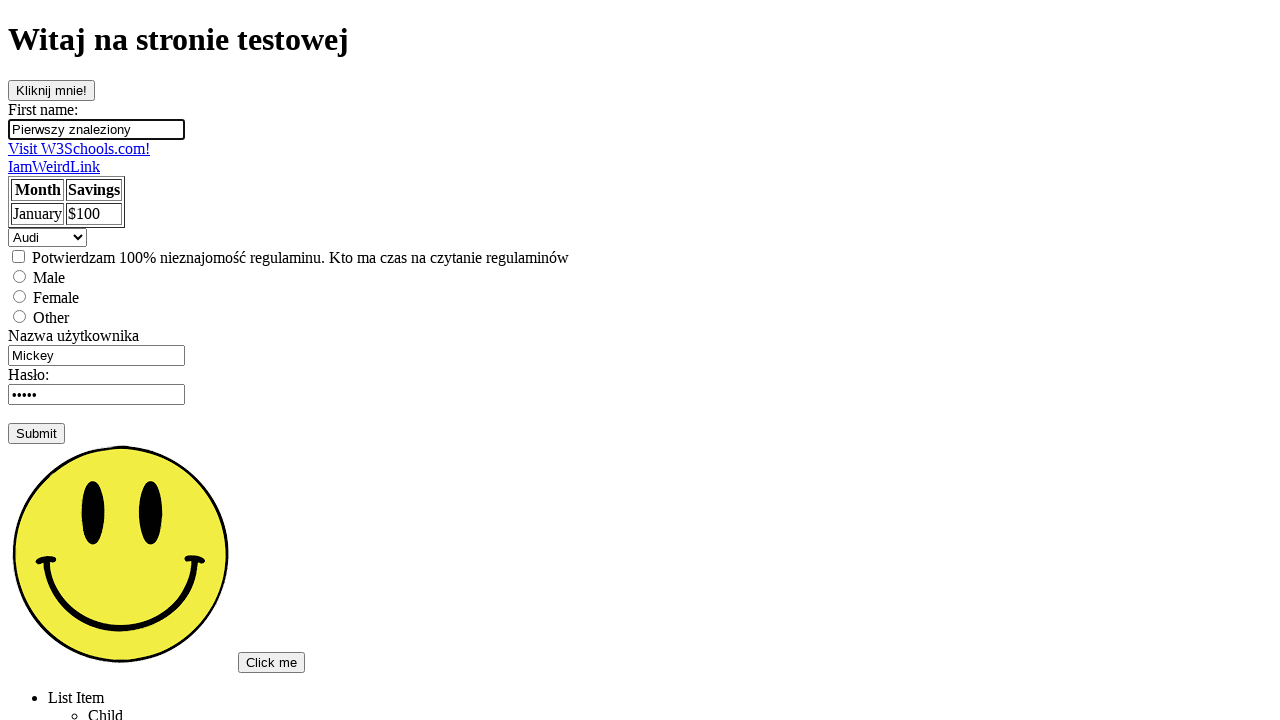

Verified link text content equals 'Visit W3Schools.com!'
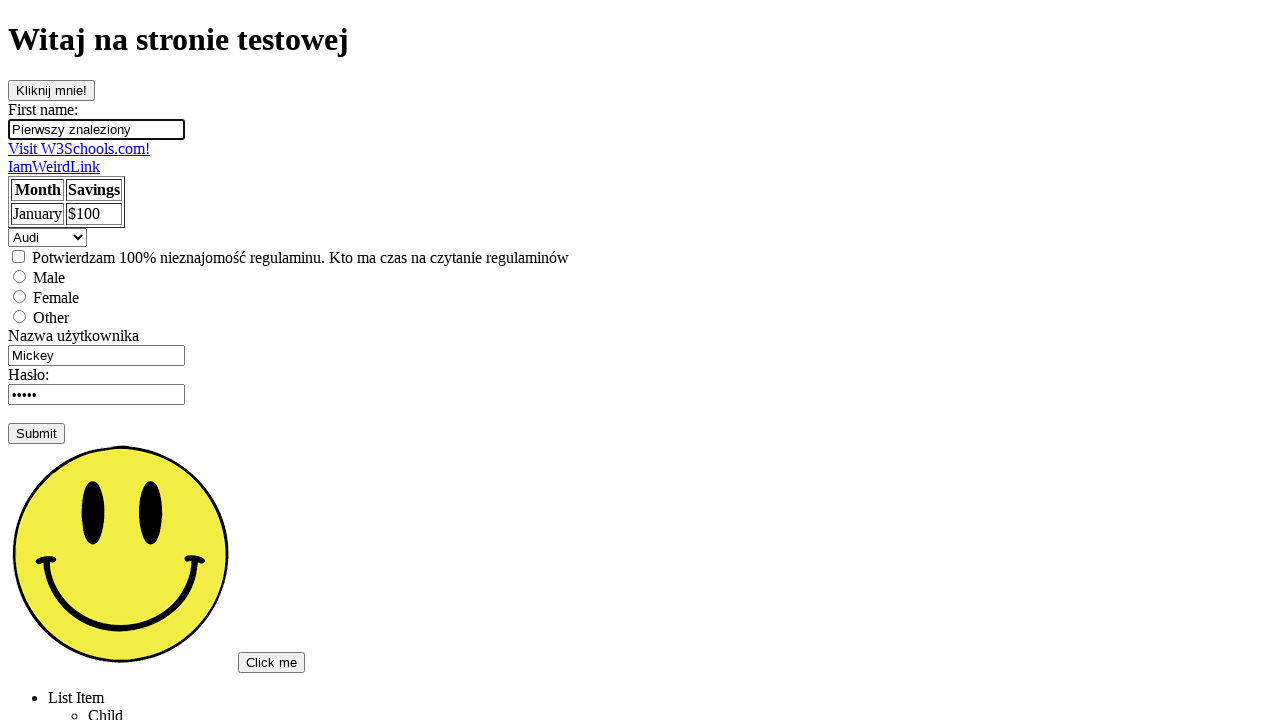

Located link element by partial text 'Visit'
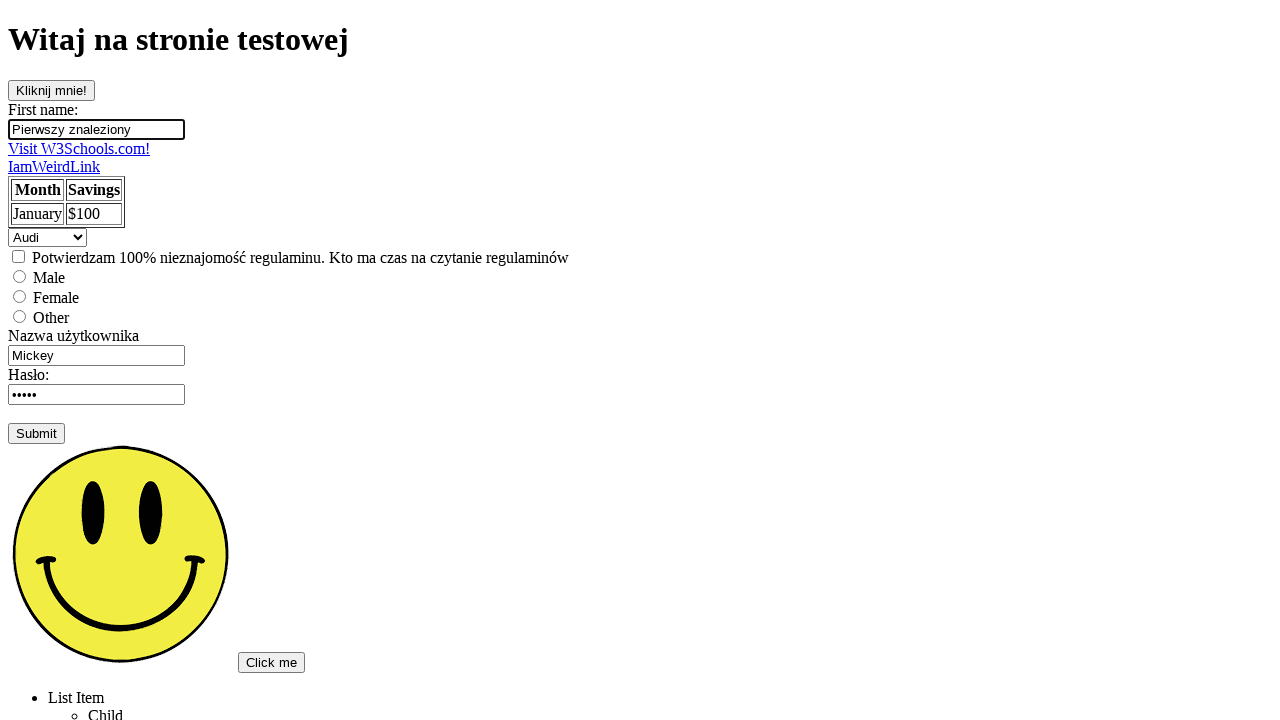

Verified partial text match returns element with full text 'Visit W3Schools.com!'
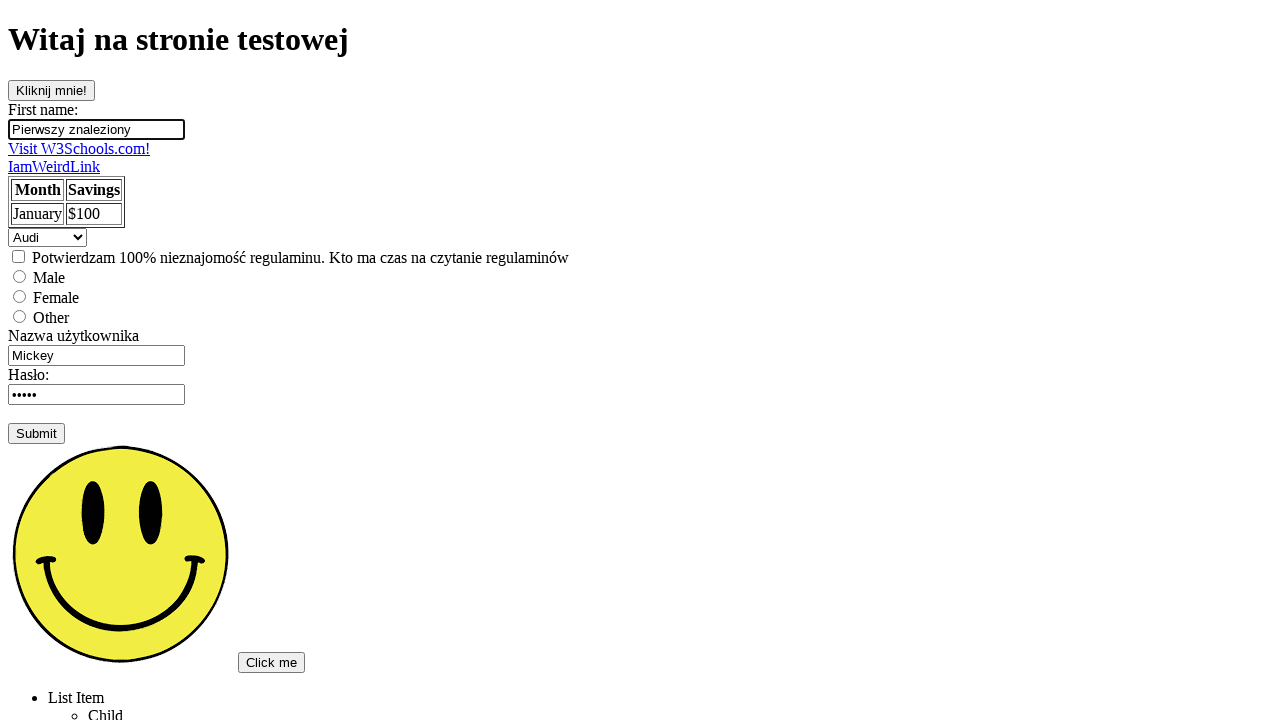

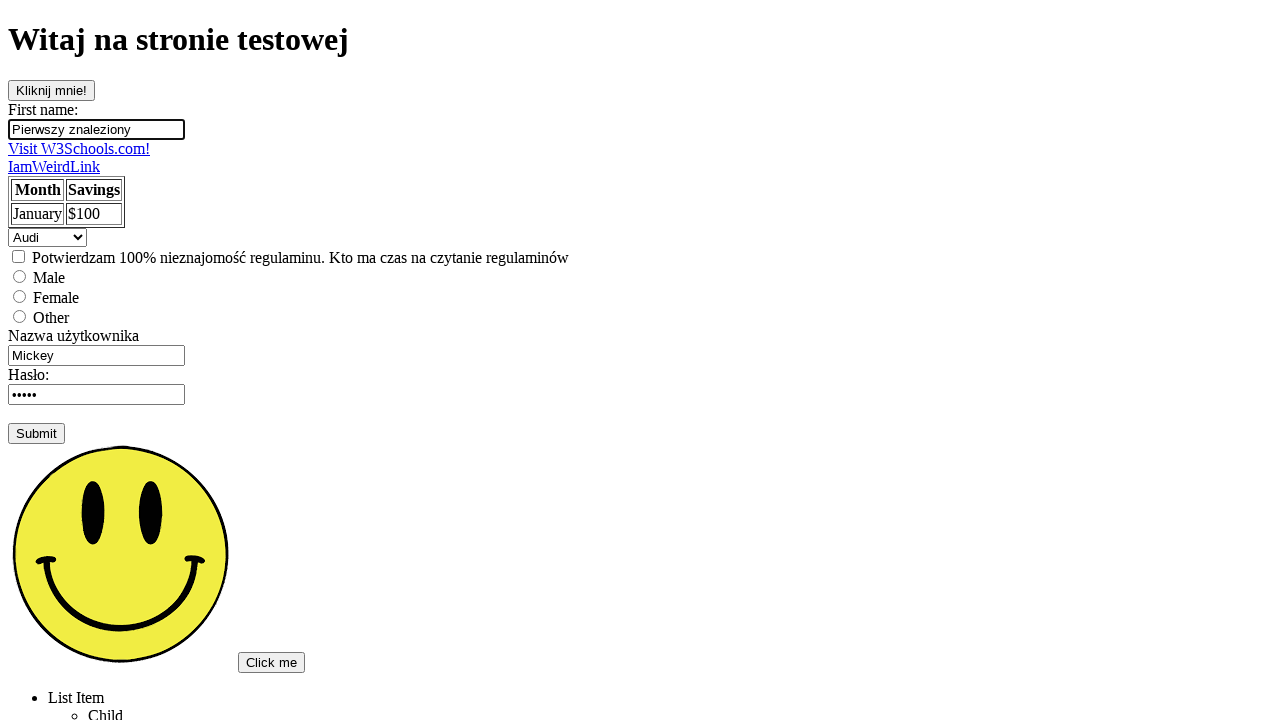